Tests browser window handling by clicking a button to open a new tab, switching to the new tab, and verifying the heading text on the new tab

Starting URL: https://demoqa.com/browser-windows

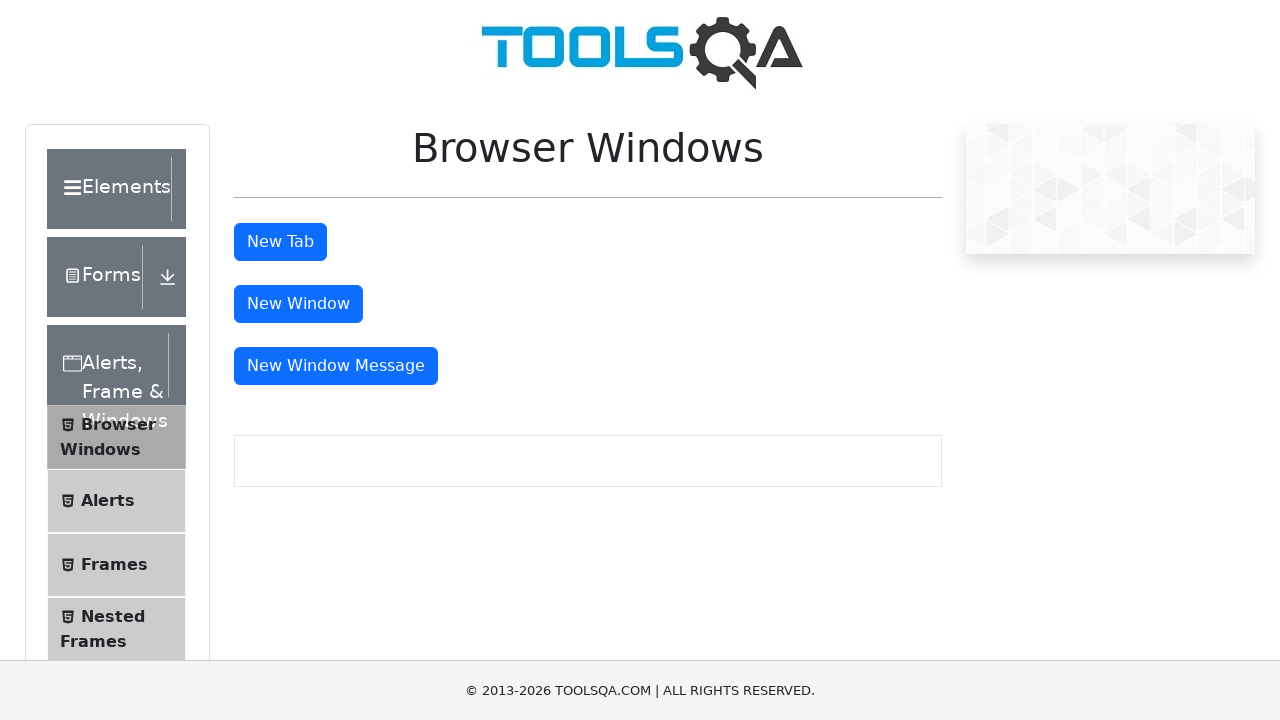

Clicked 'New Tab' button to open a new tab at (280, 242) on #tabButton
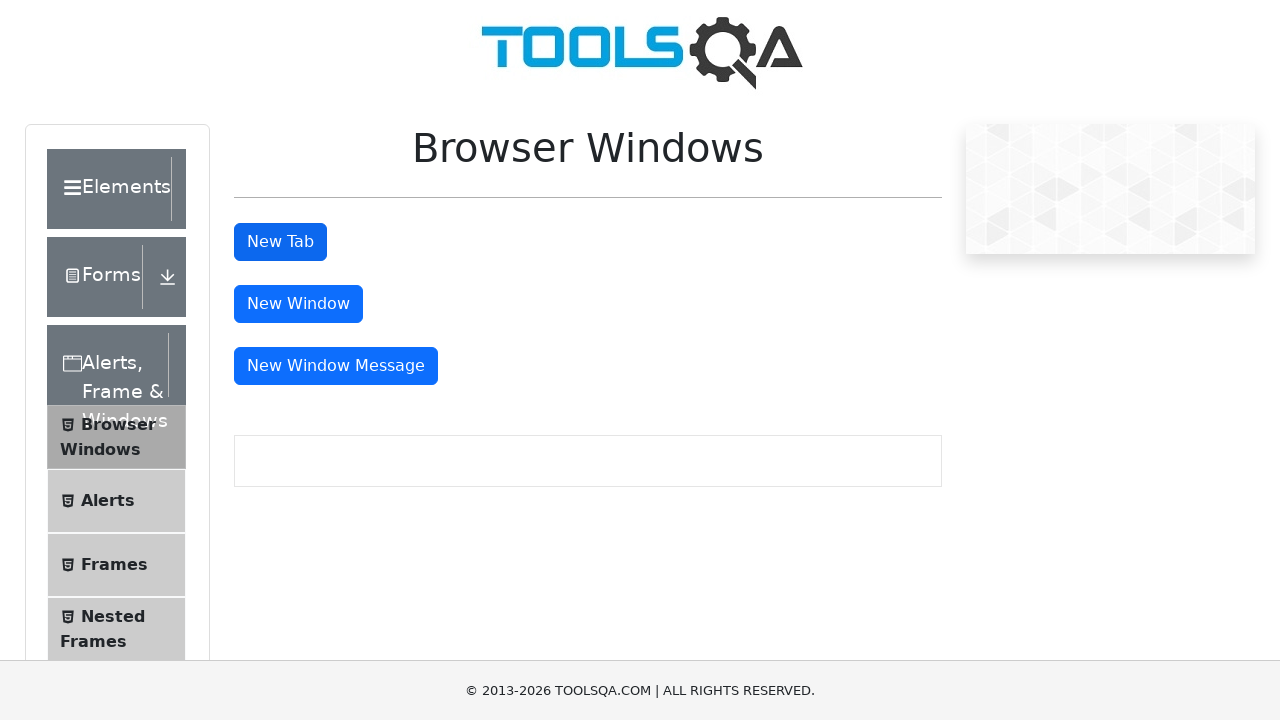

New tab opened and captured at (280, 242) on #tabButton
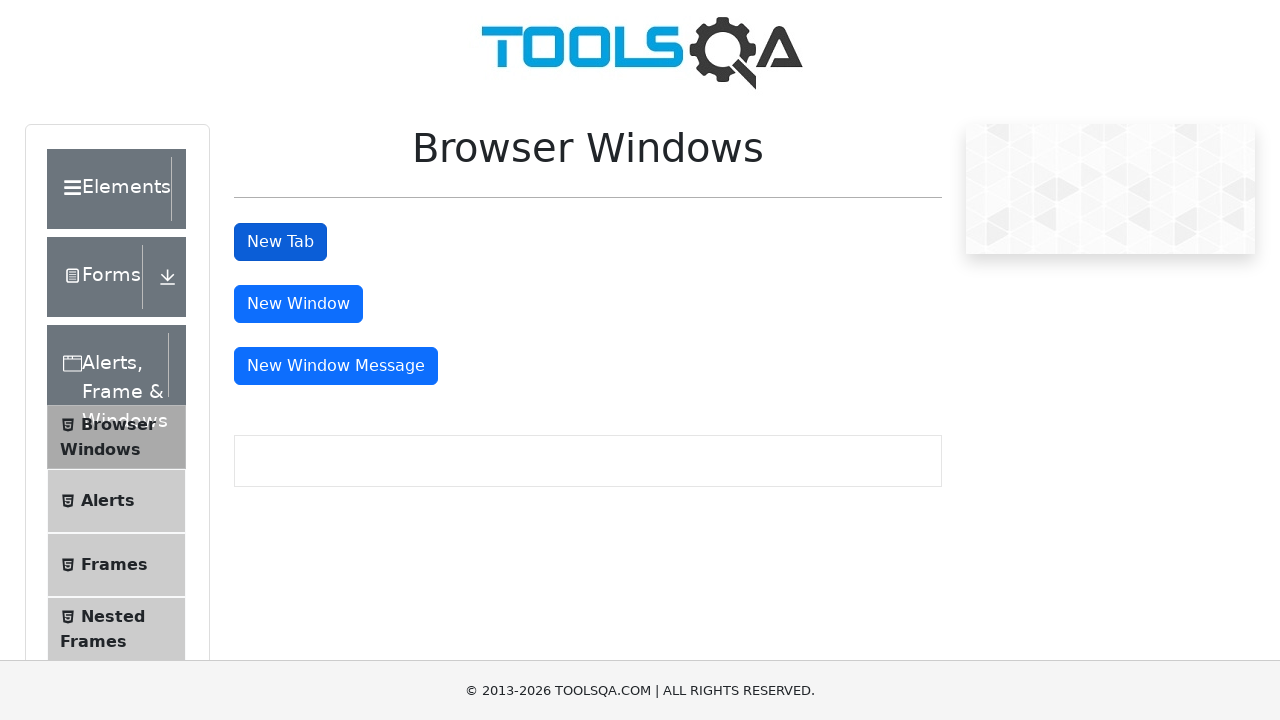

New page finished loading
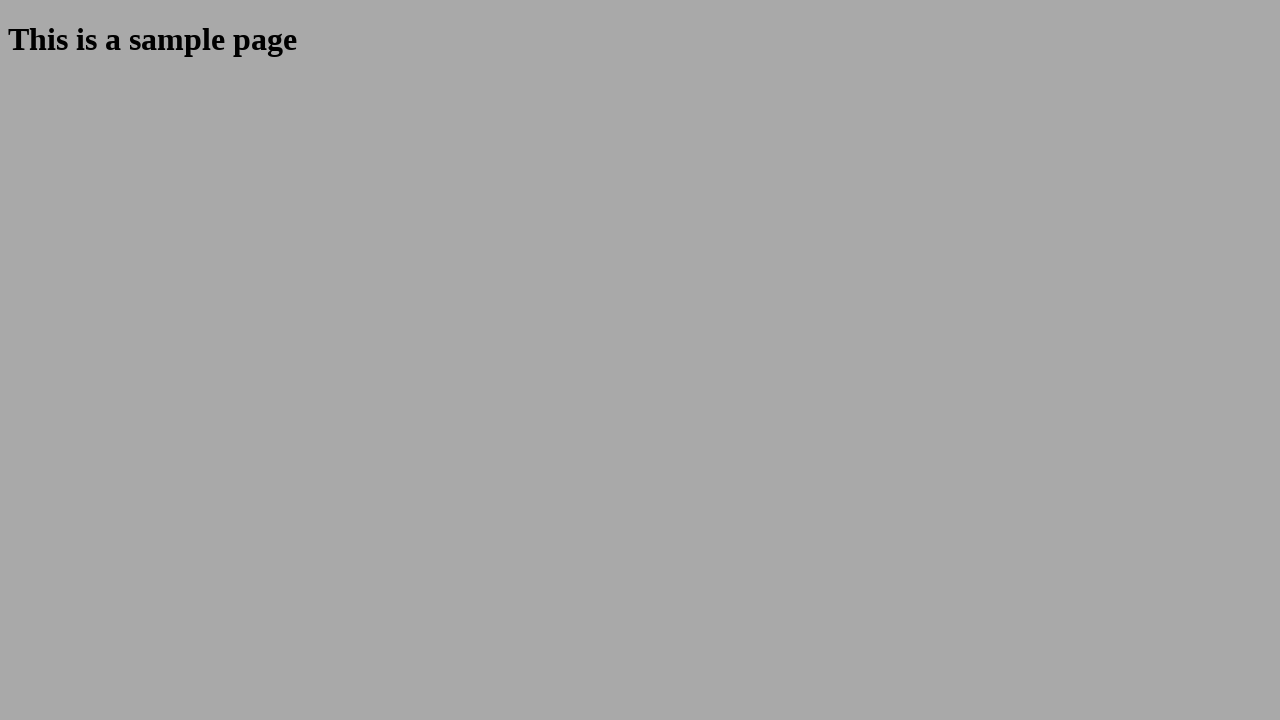

Sample heading element appeared on new tab
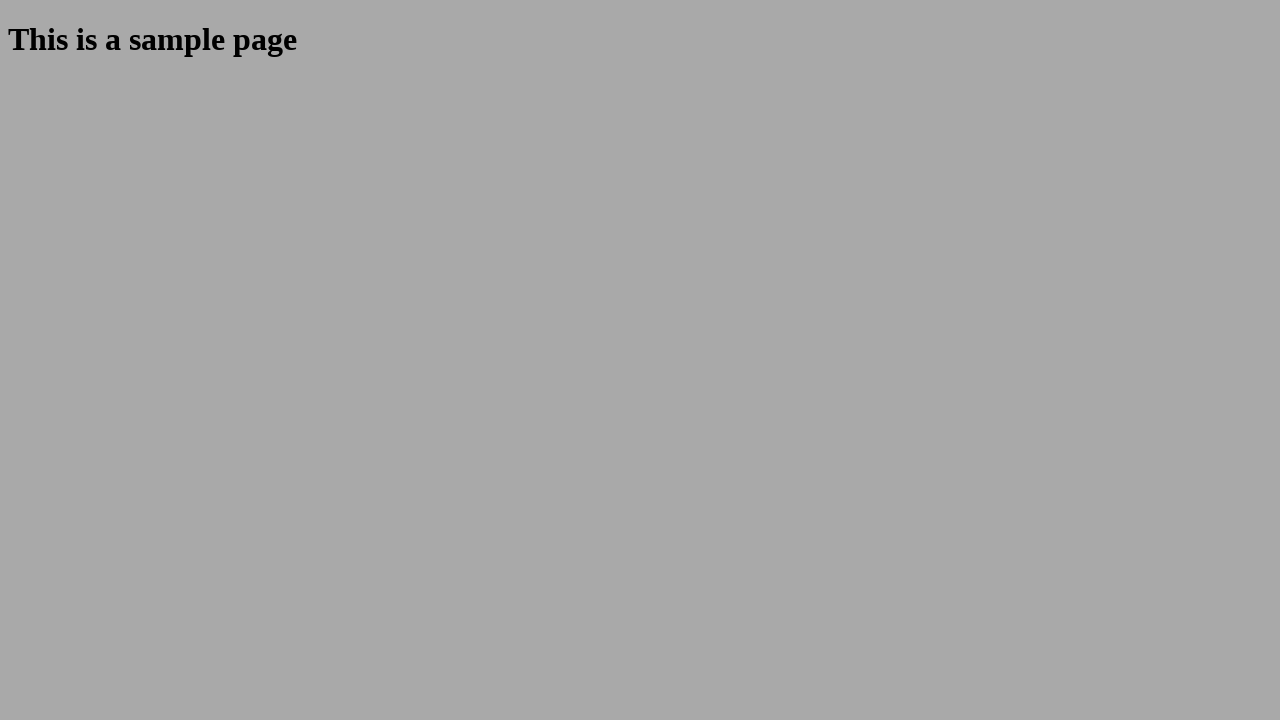

Extracted heading text: 'This is a sample page'
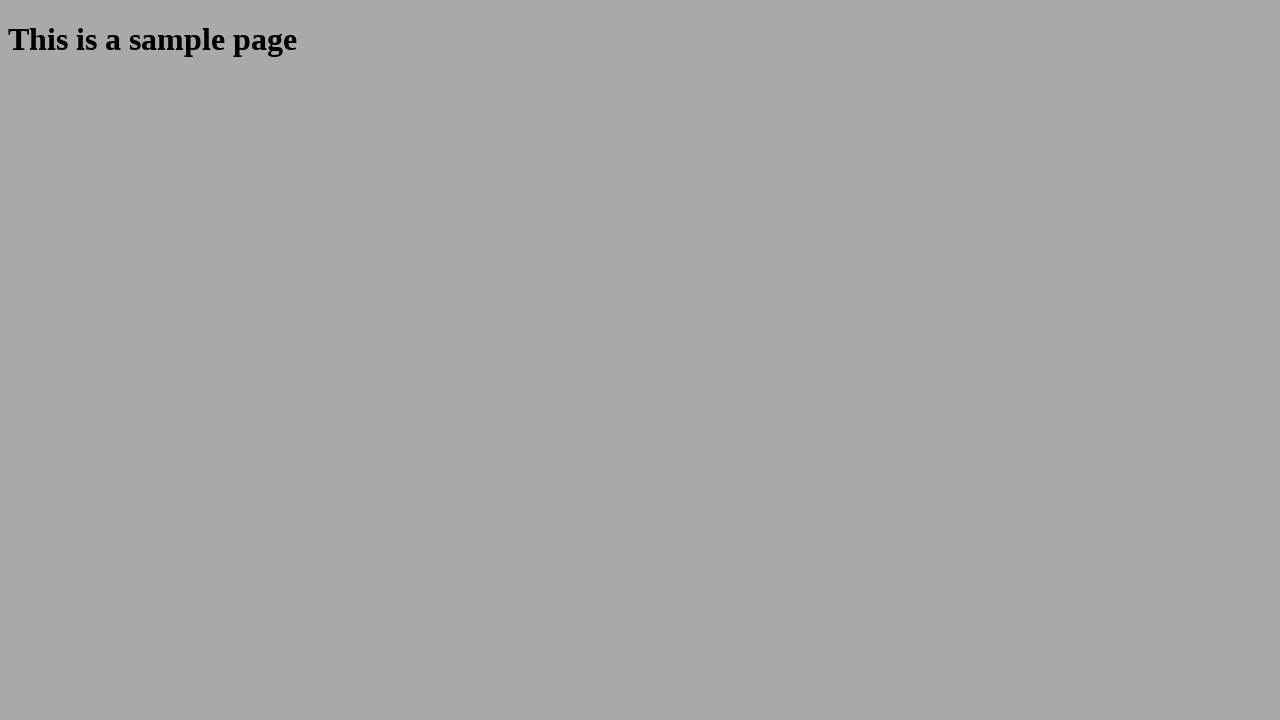

Closed the new tab
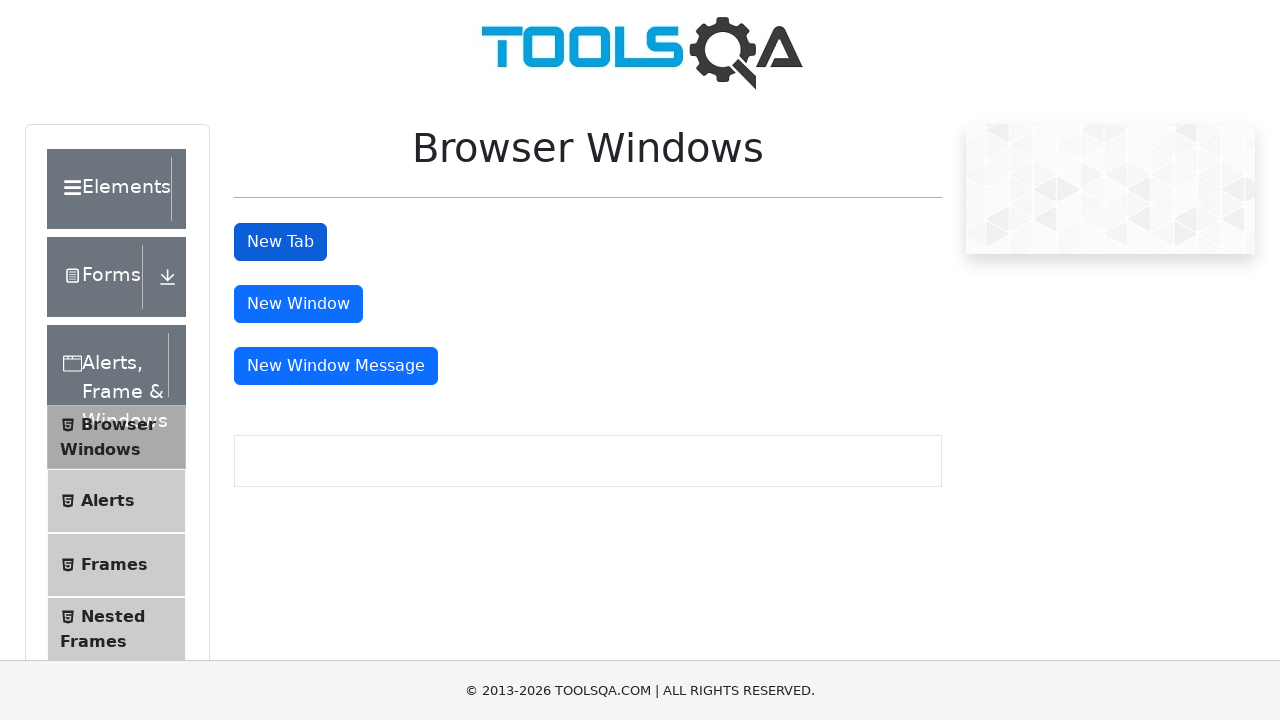

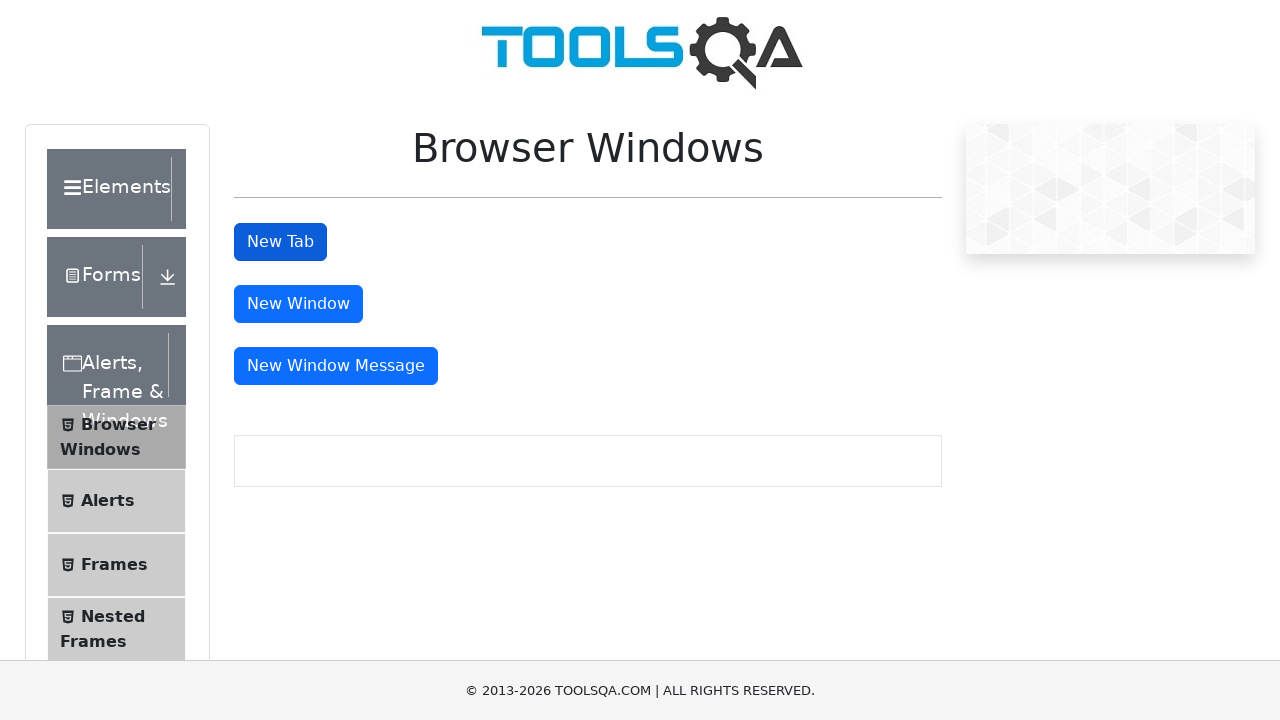